Tests dependent dropdown functionality by selecting a country from the first dropdown, iterating through all country options, and then interacting with the state dropdown that updates based on the country selection.

Starting URL: https://phppot.com/demo/jquery-dependent-dropdown-list-countries-and-states/

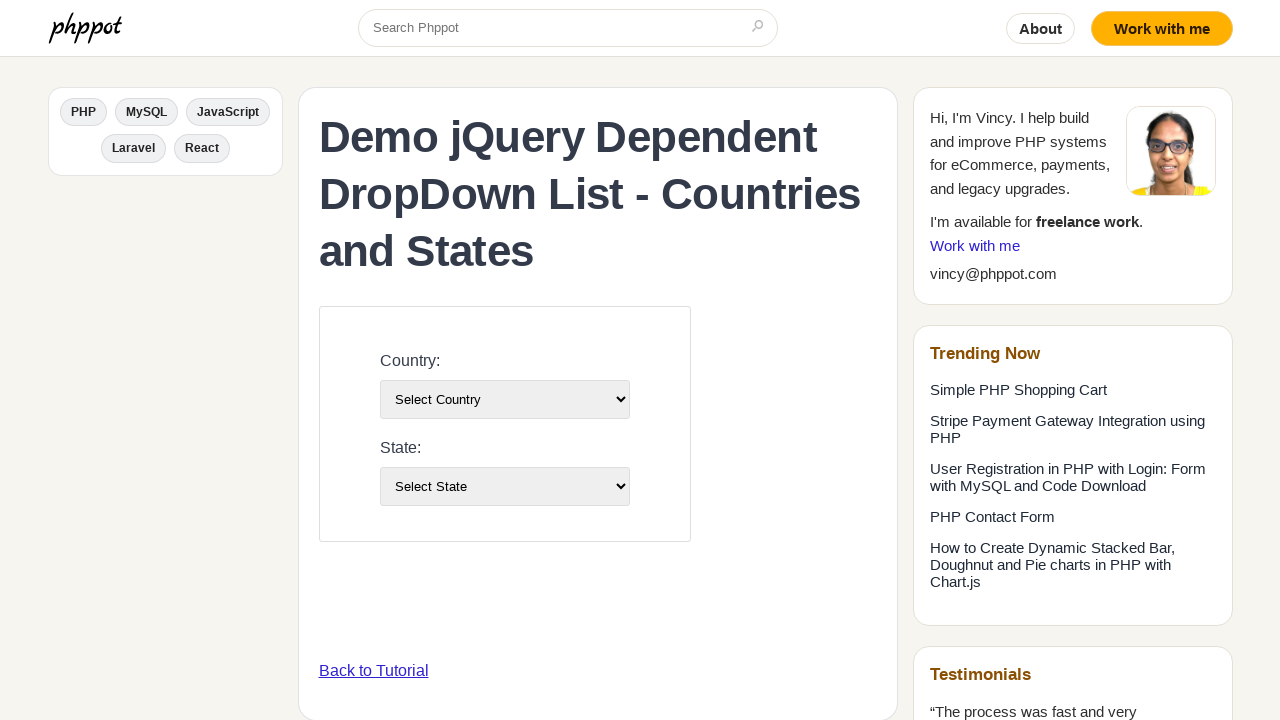

Waited for country dropdown to load
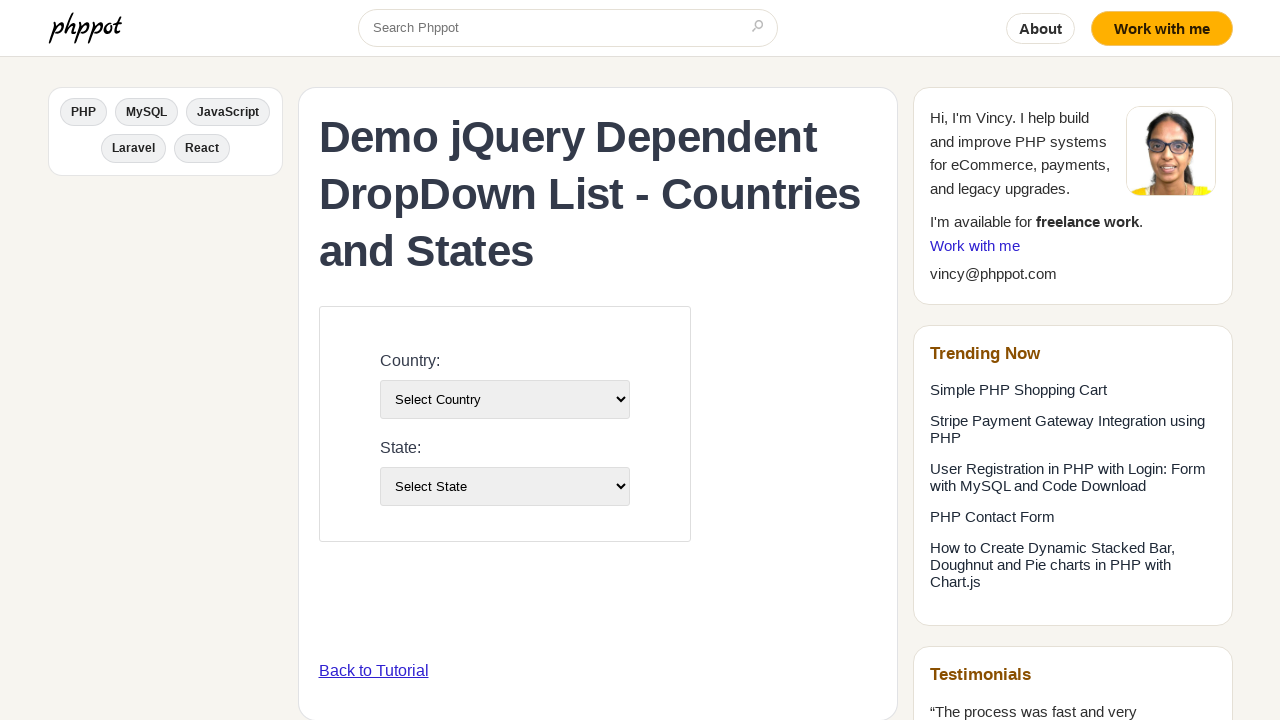

Selected third option (index 2) from country dropdown on #country-list
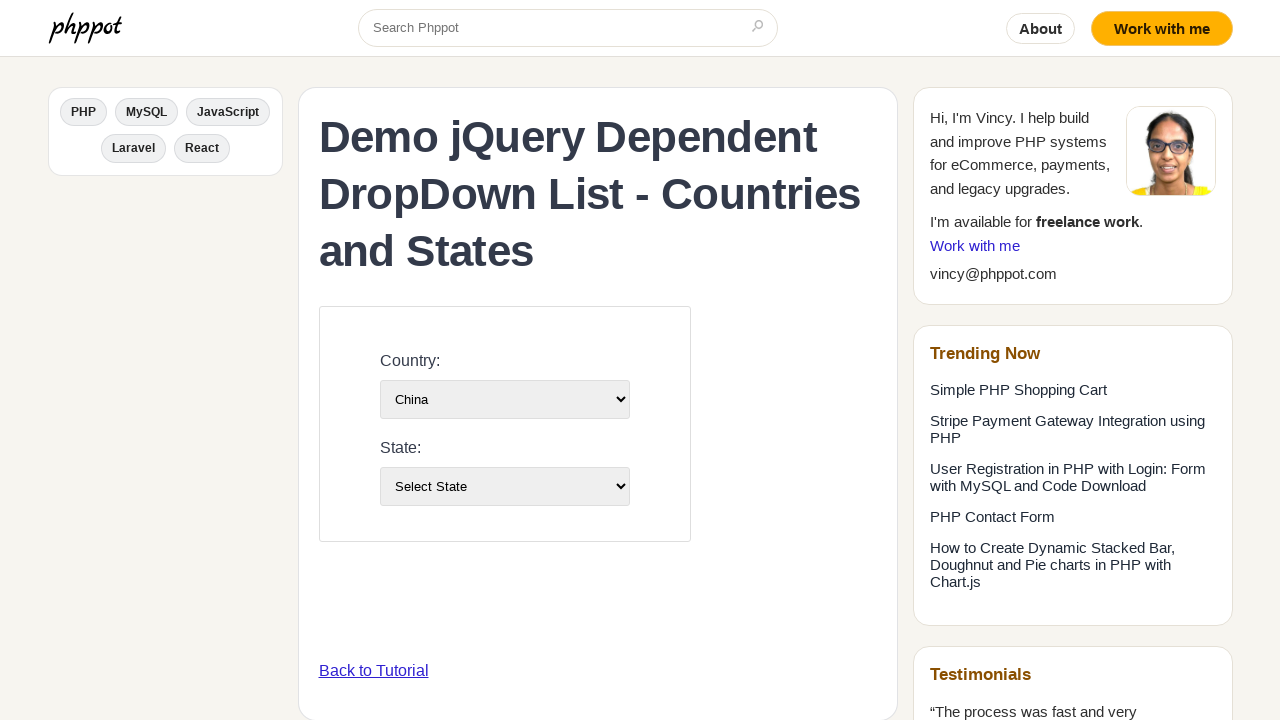

Selected country option with value '1' on #country-list
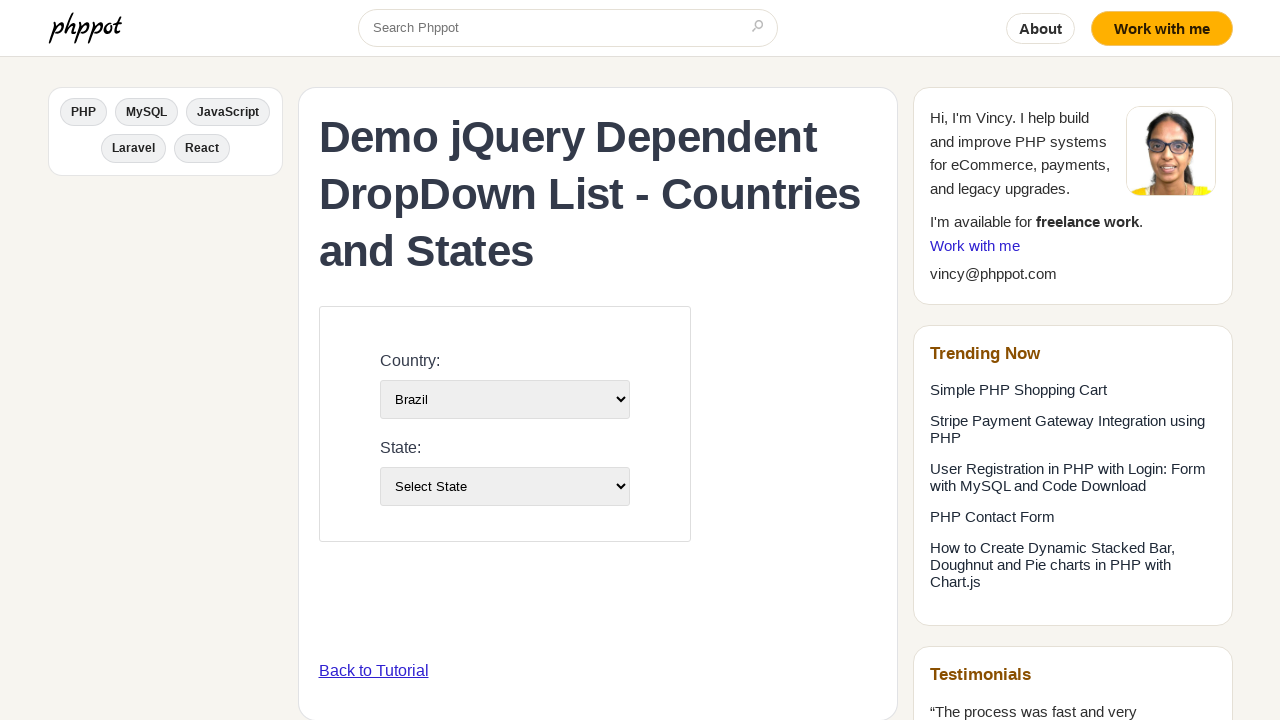

Selected country option with value '2' on #country-list
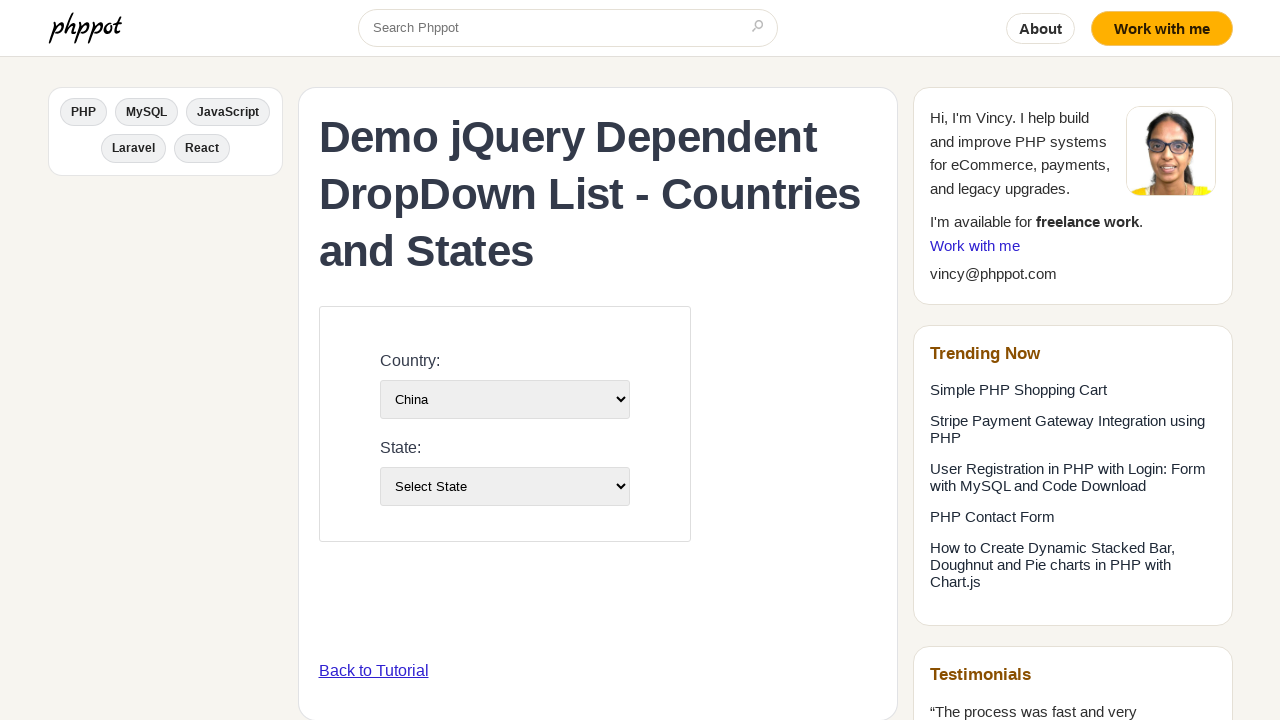

Selected country option with value '3' on #country-list
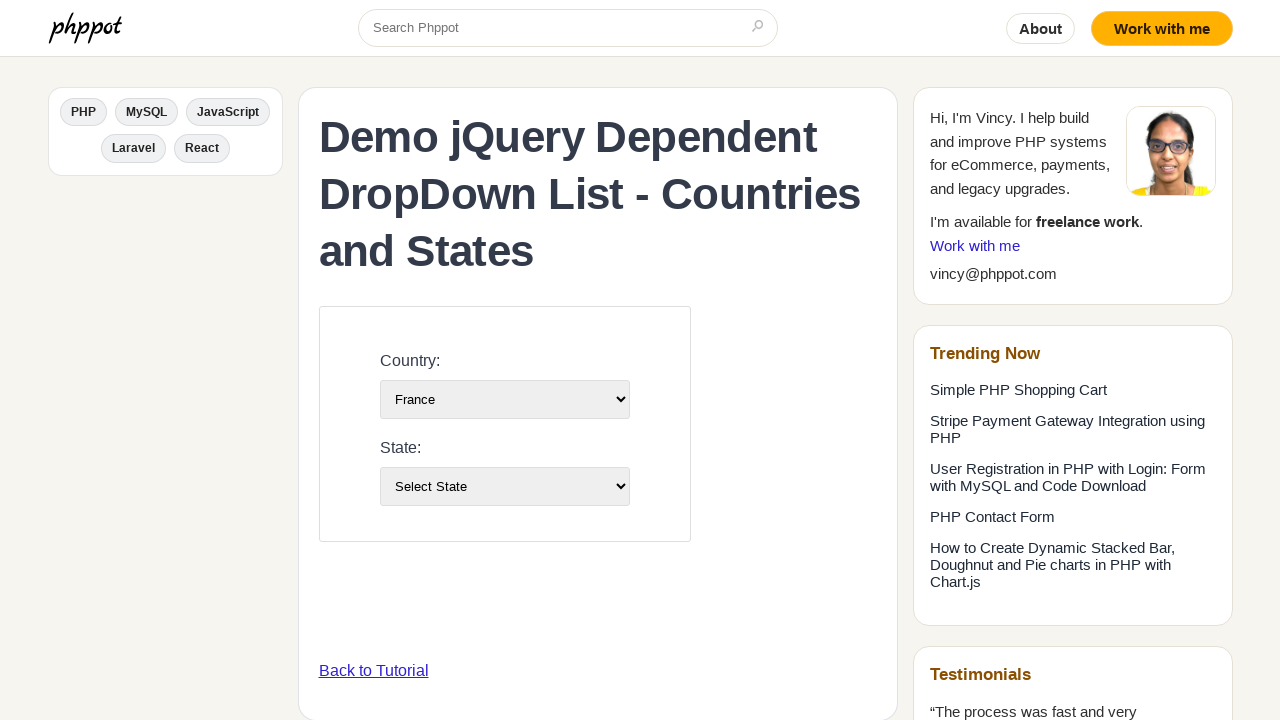

Selected country option with value '4' on #country-list
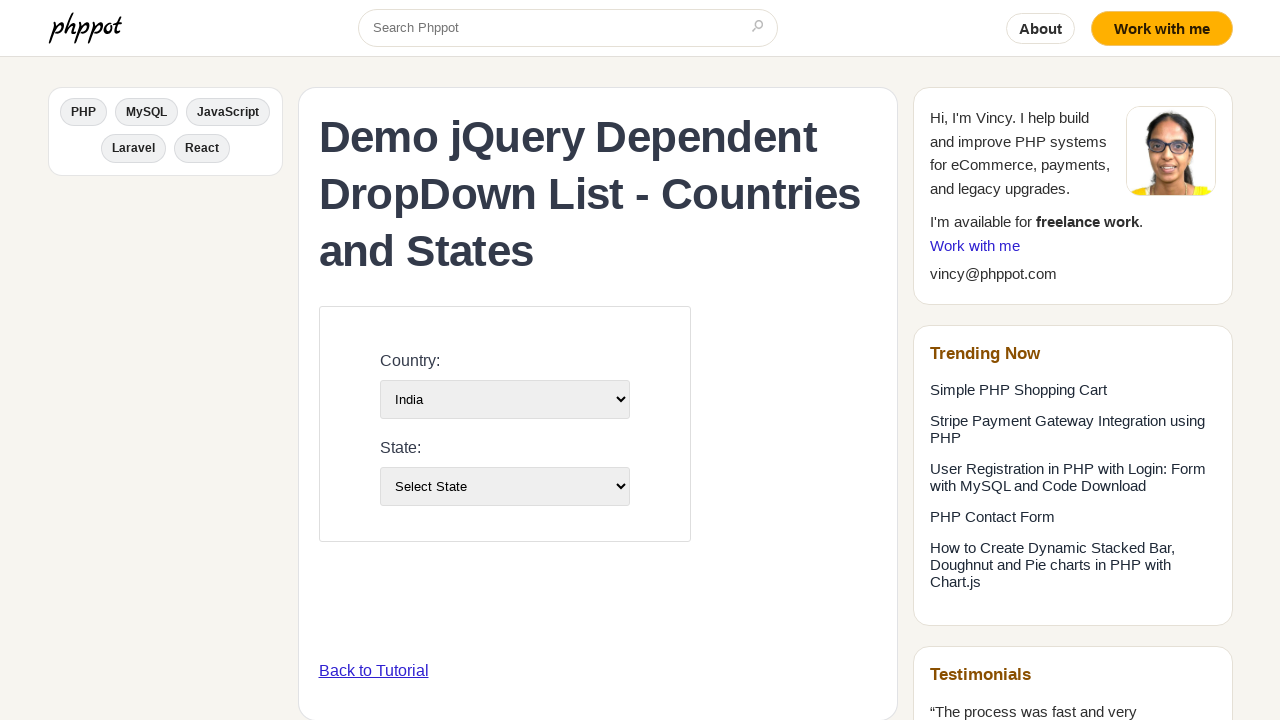

Selected country option with value '5' on #country-list
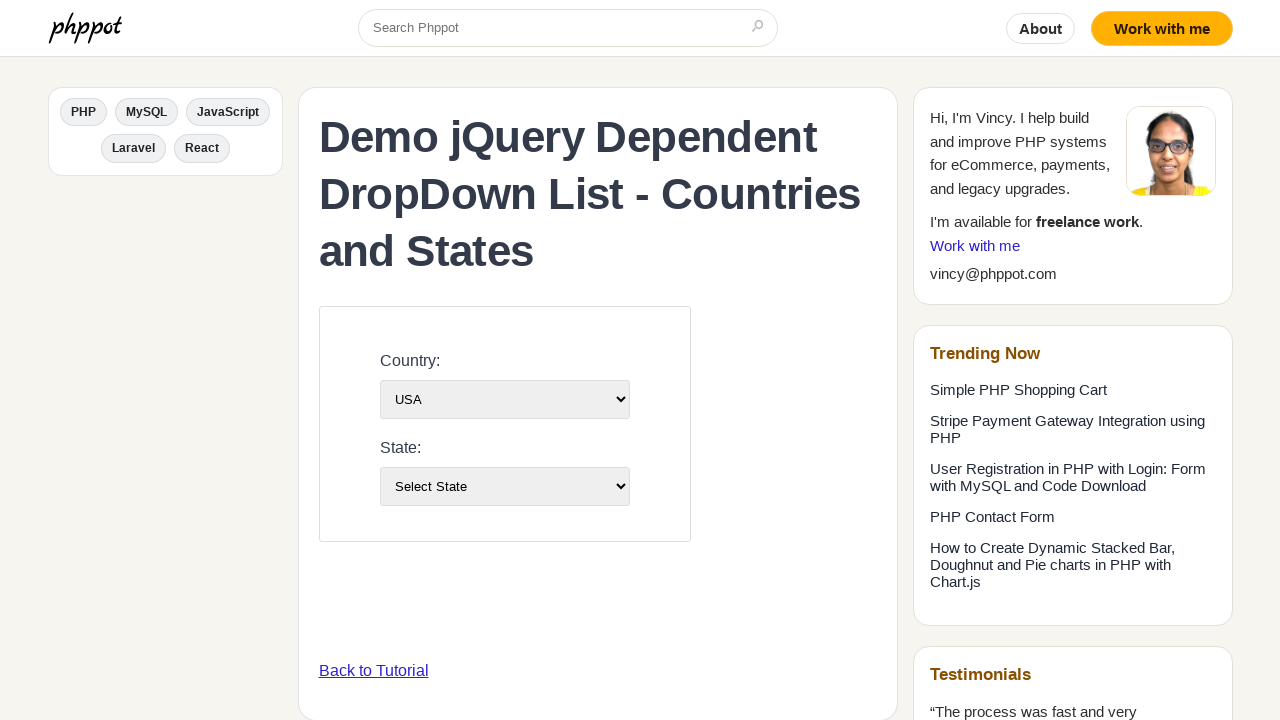

Waited 1 second for state dropdown to populate
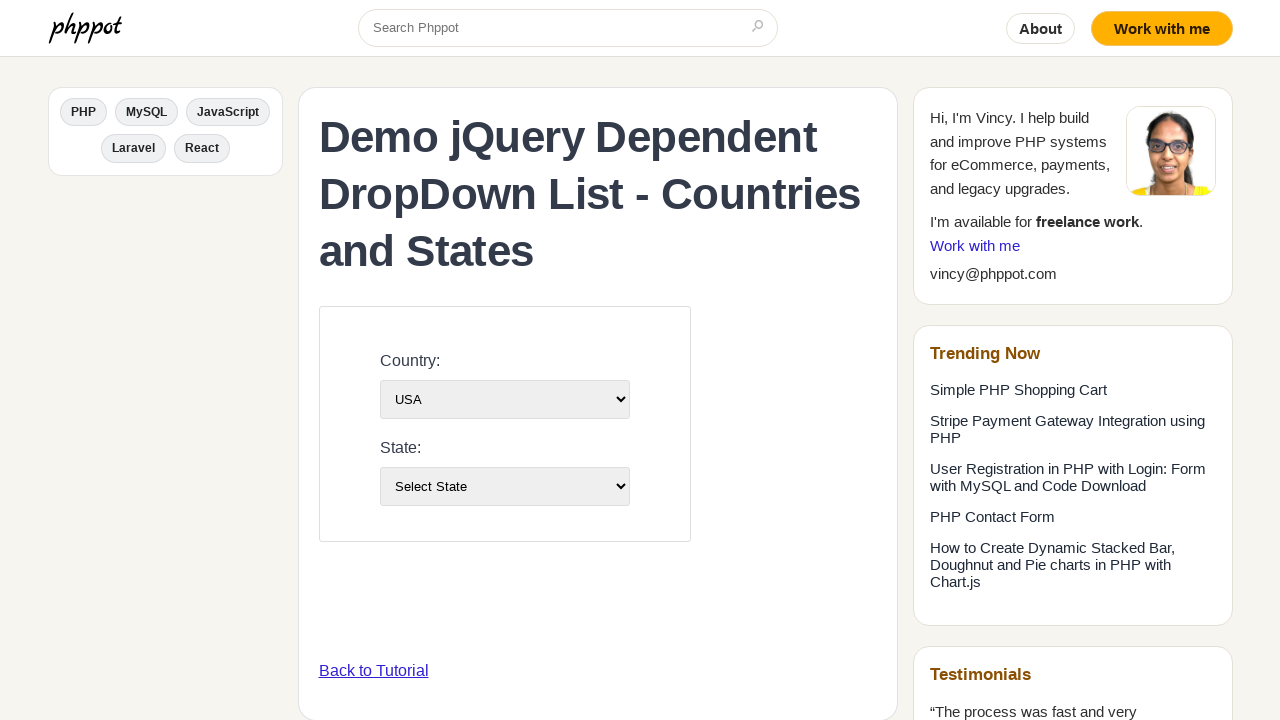

Waited for state dropdown to load
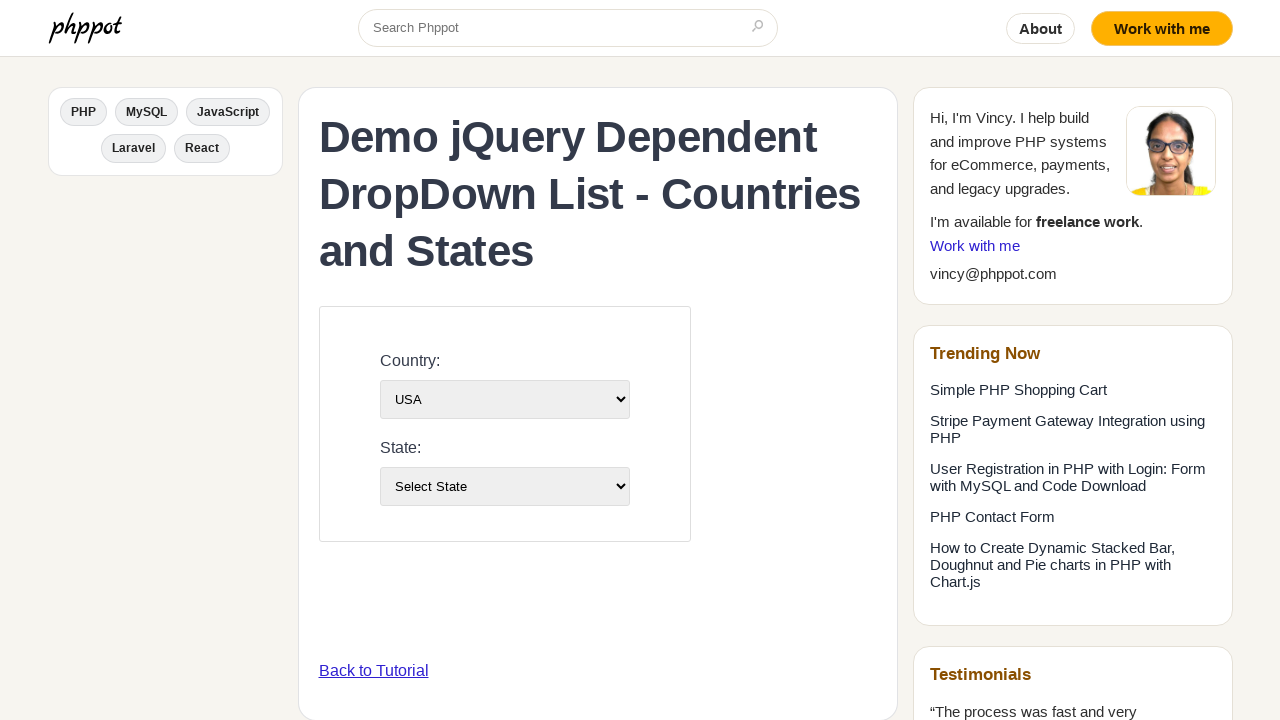

Read state option text content
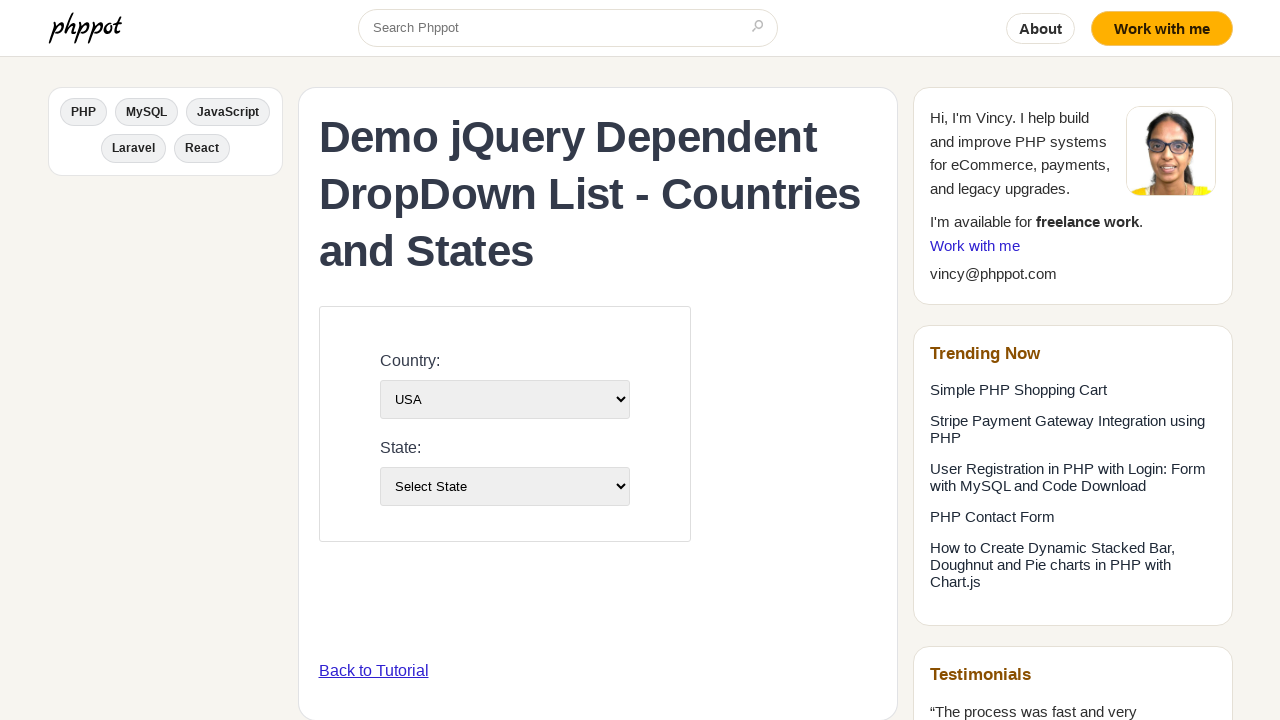

Read state option text content
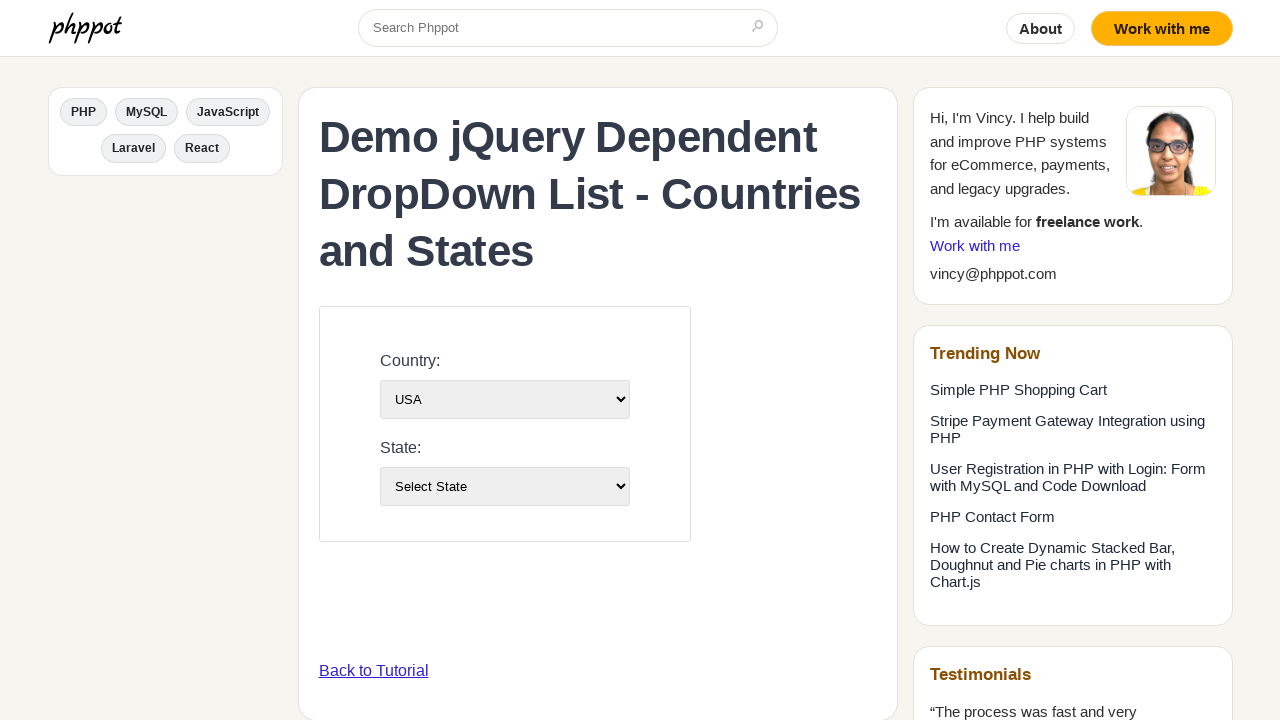

Read state option text content
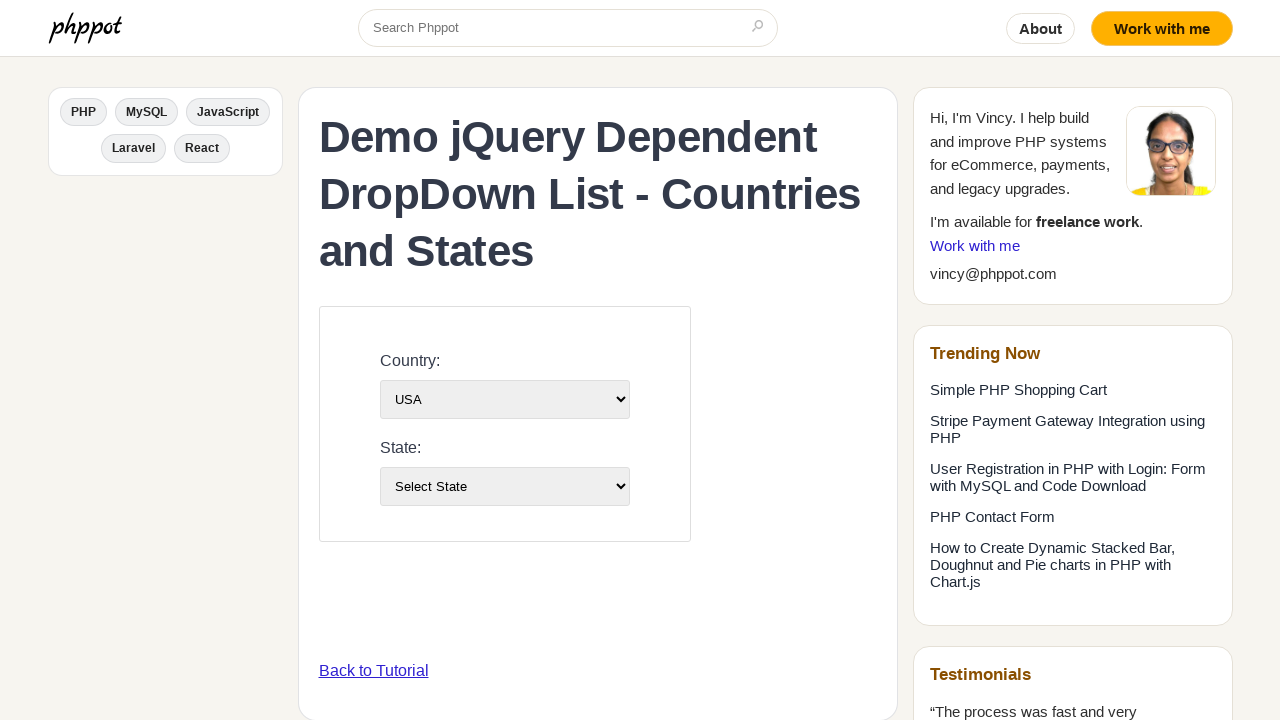

Read state option text content
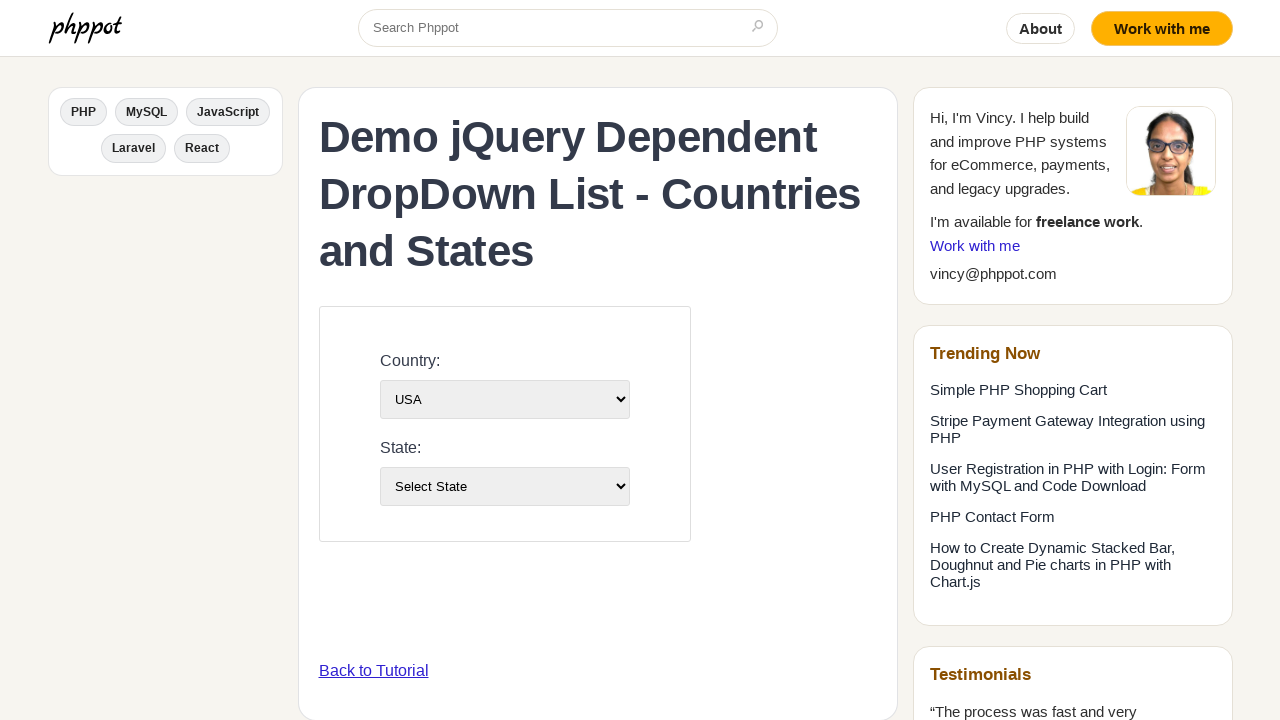

Read state option text content
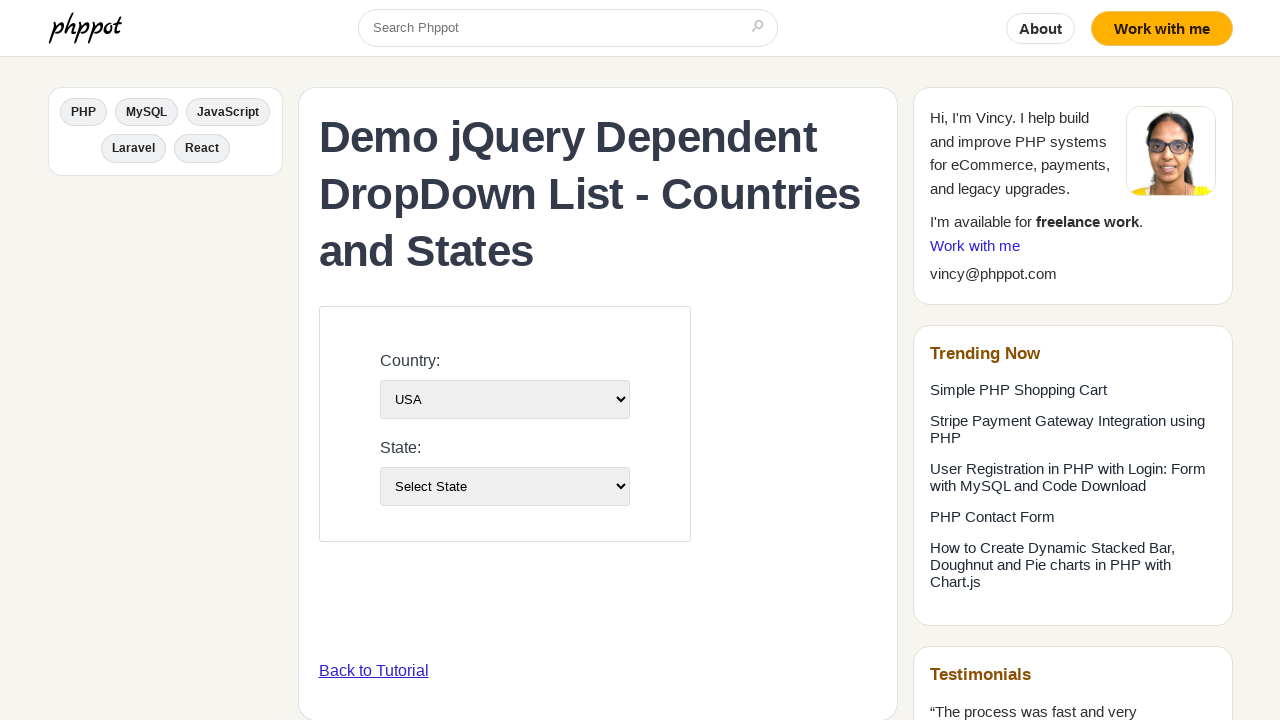

Read state option text content
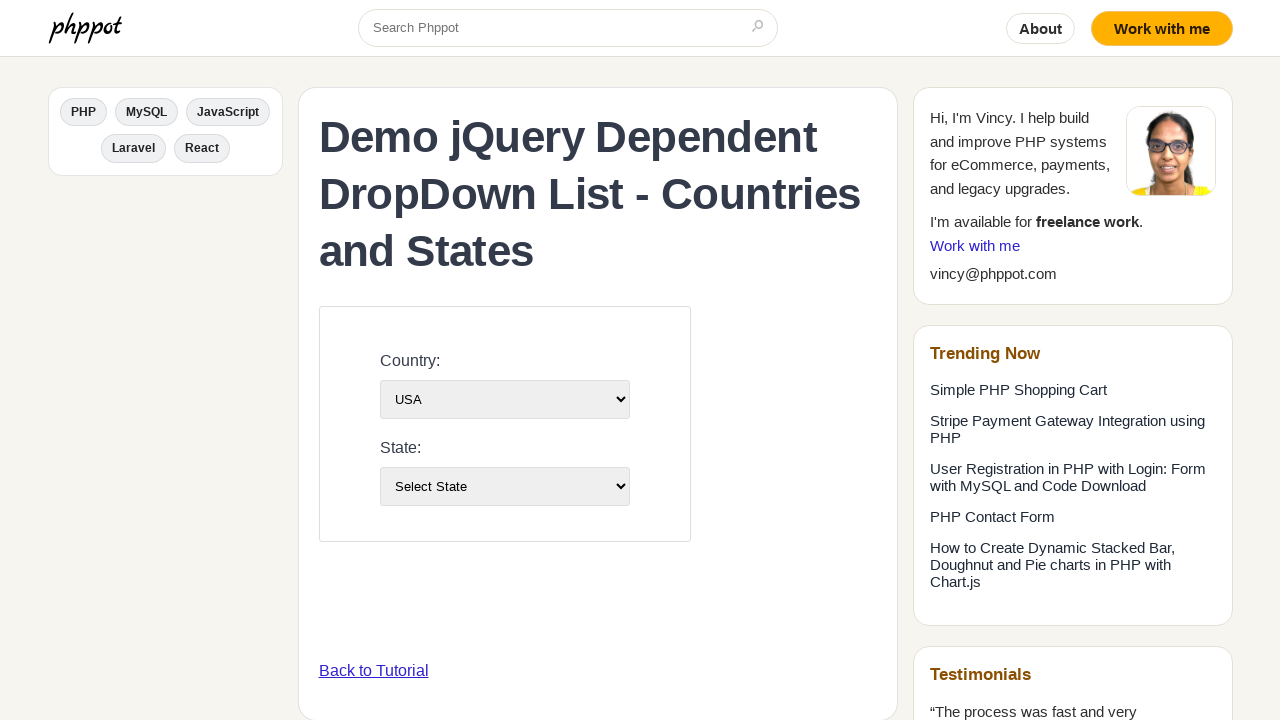

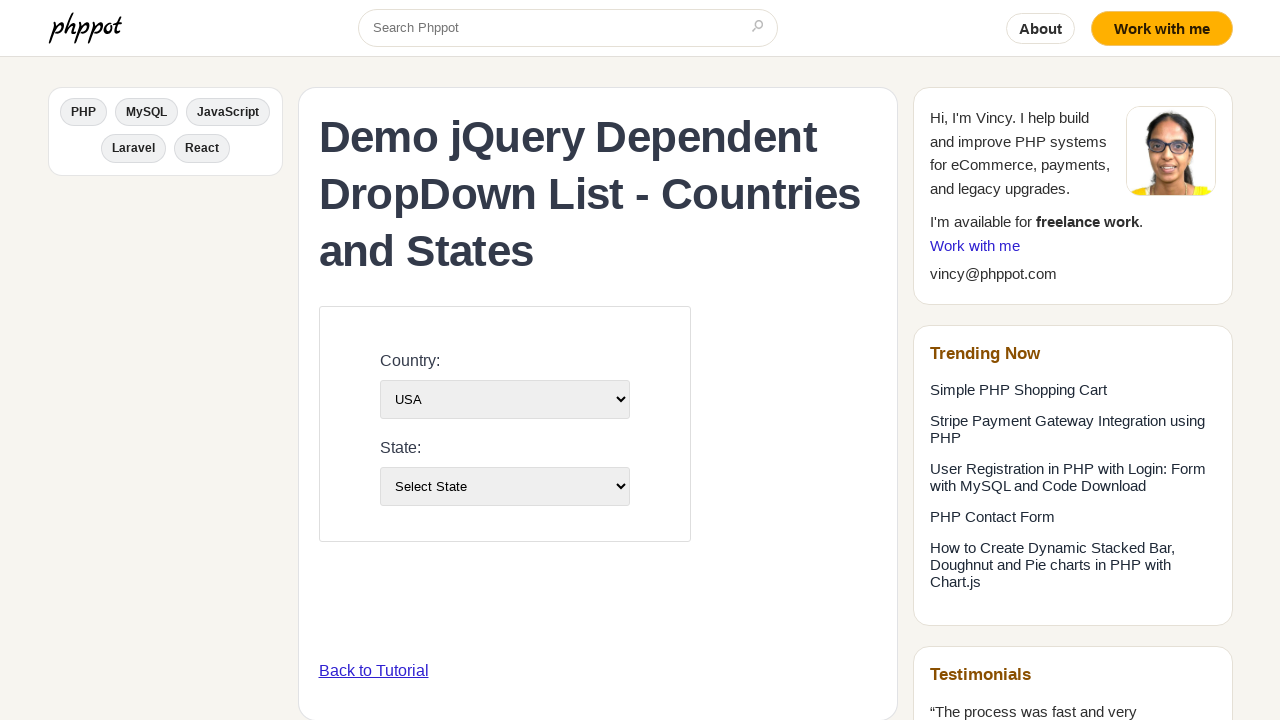